Tests registration form validation when password field is missing by filling only name and email

Starting URL: https://seubarriga.wcaquino.me/cadastro

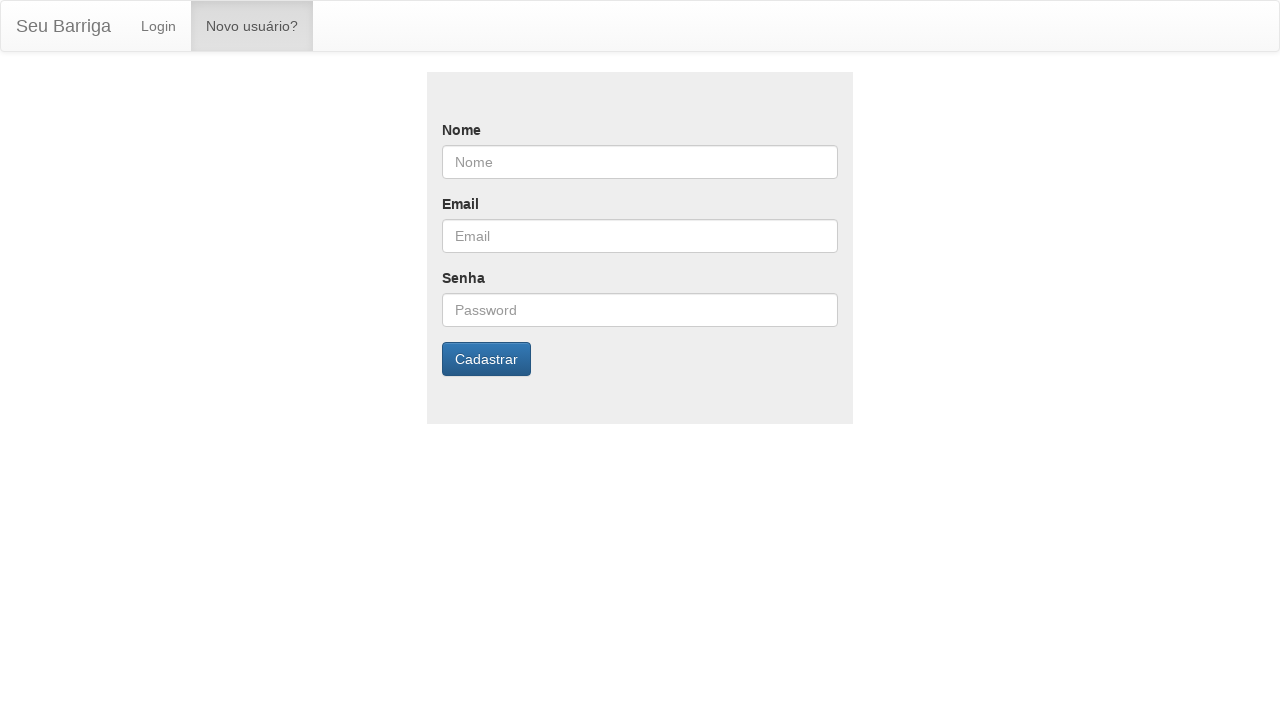

Clicked on 'Novo usuário?' link to access registration form at (252, 26) on xpath=//div[@id='bs-example-navbar-collapse-1']//ul//li//a[normalize-space()='No
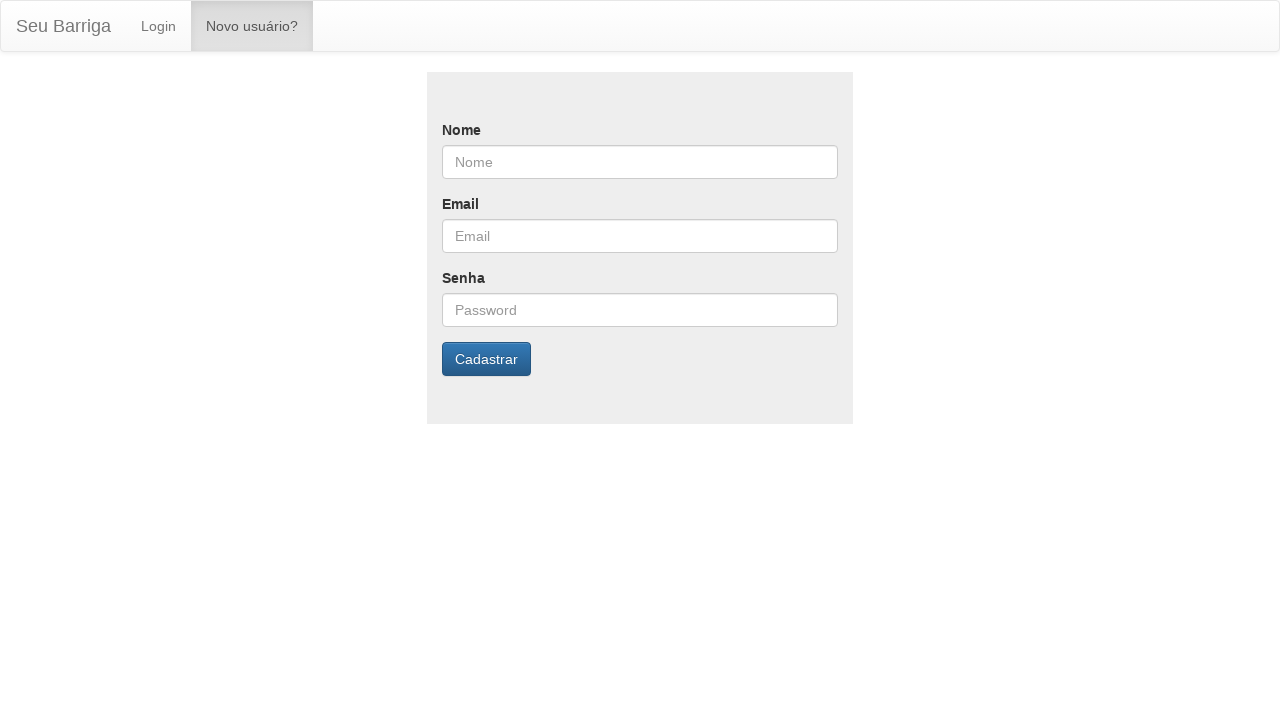

Filled name field with 'Maria Santos' on #nome
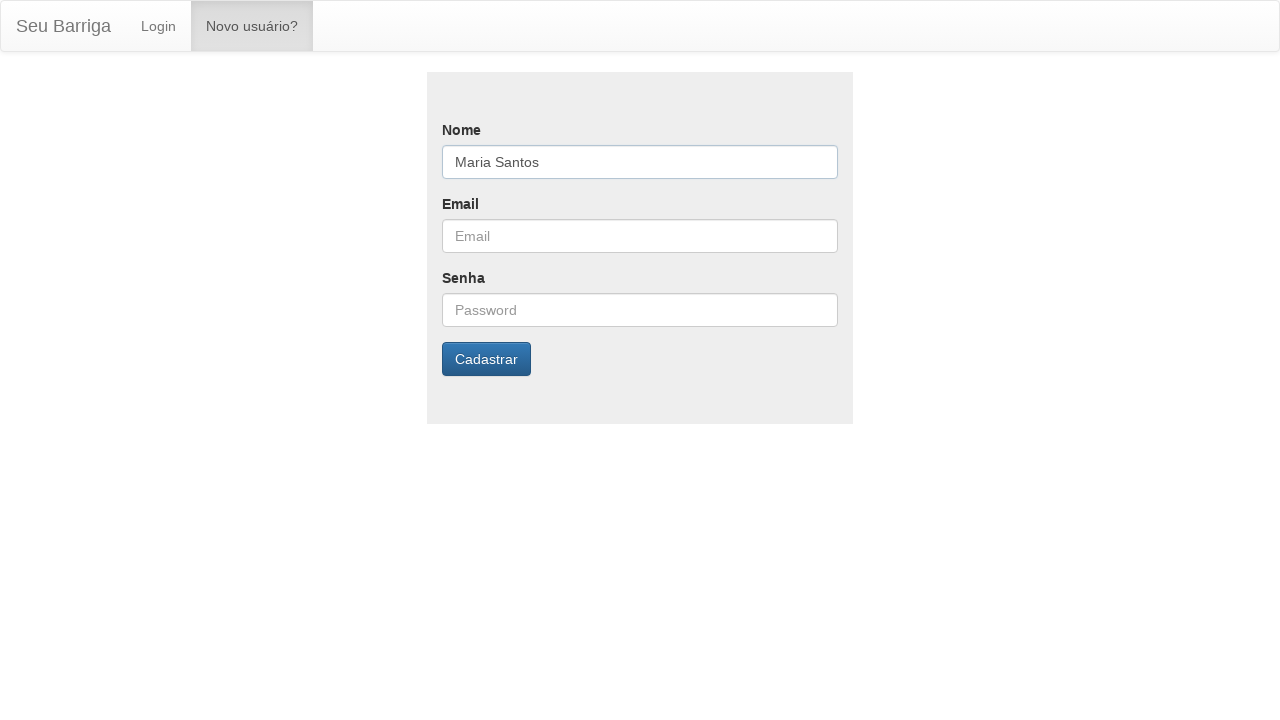

Filled email field with 'maria.test@yahoo.com.br' on #email
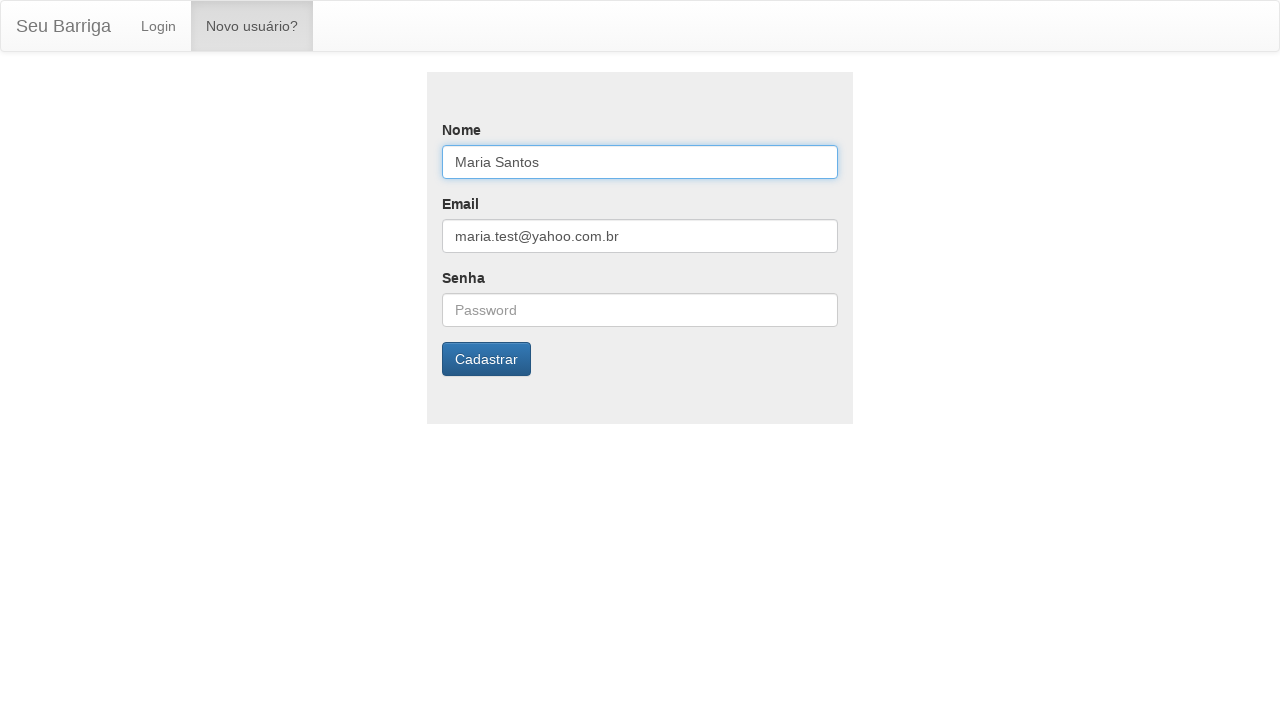

Clicked cadastrar button without filling password field at (486, 359) on xpath=//div//form//input[@value='Cadastrar']
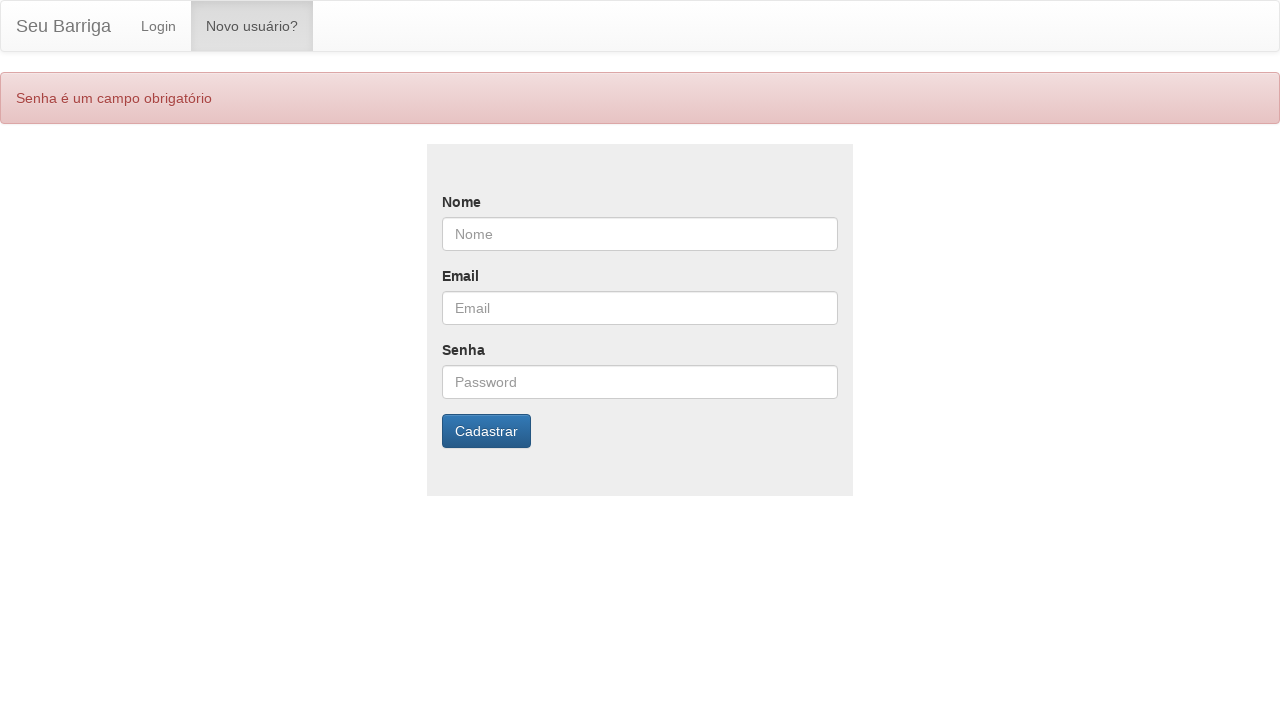

Validation error message appeared indicating missing password field
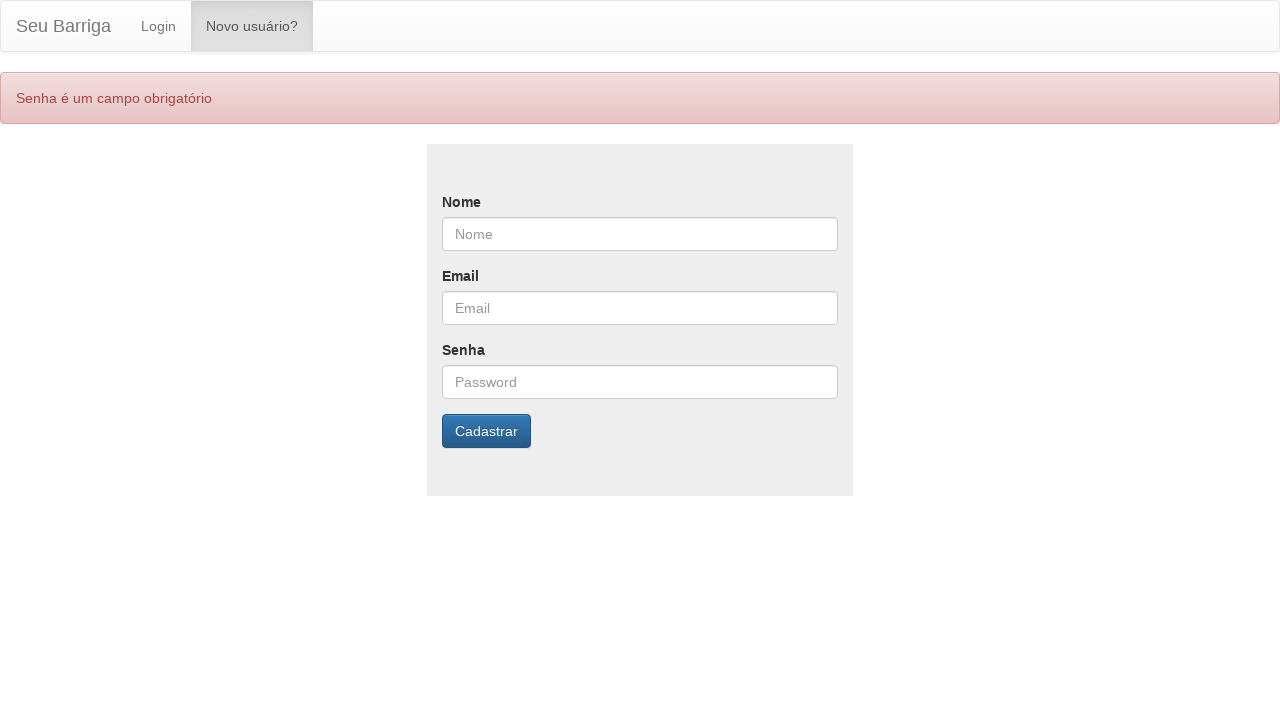

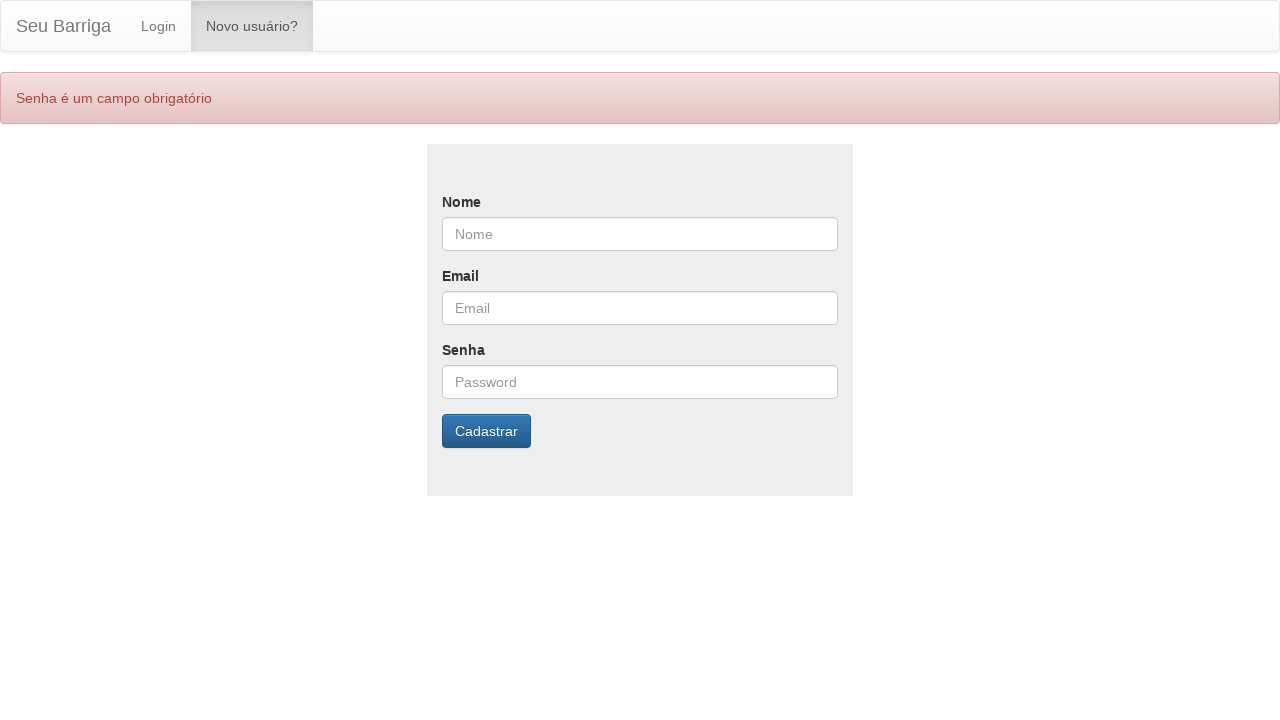